Tests a practice form by filling in name field, checking a checkbox, selecting from dropdown, and submitting the form to verify success message

Starting URL: https://rahulshettyacademy.com/angularpractice/

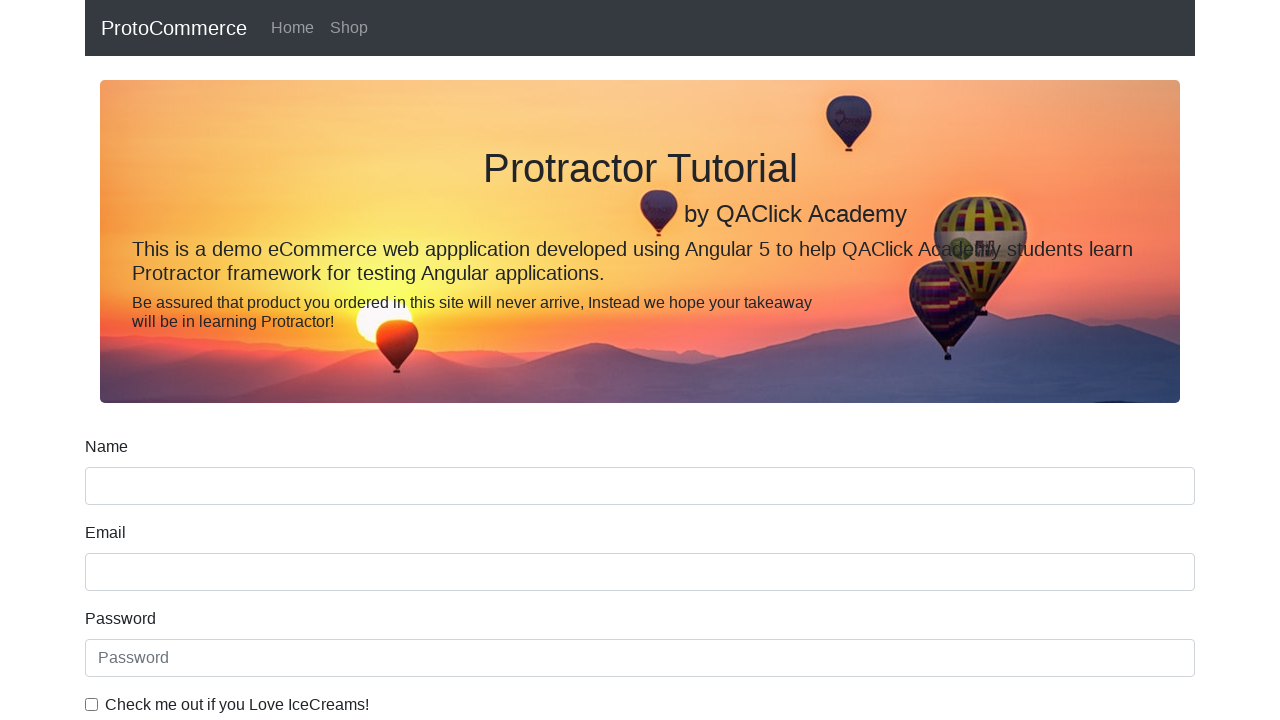

Navigated to Angular practice form page
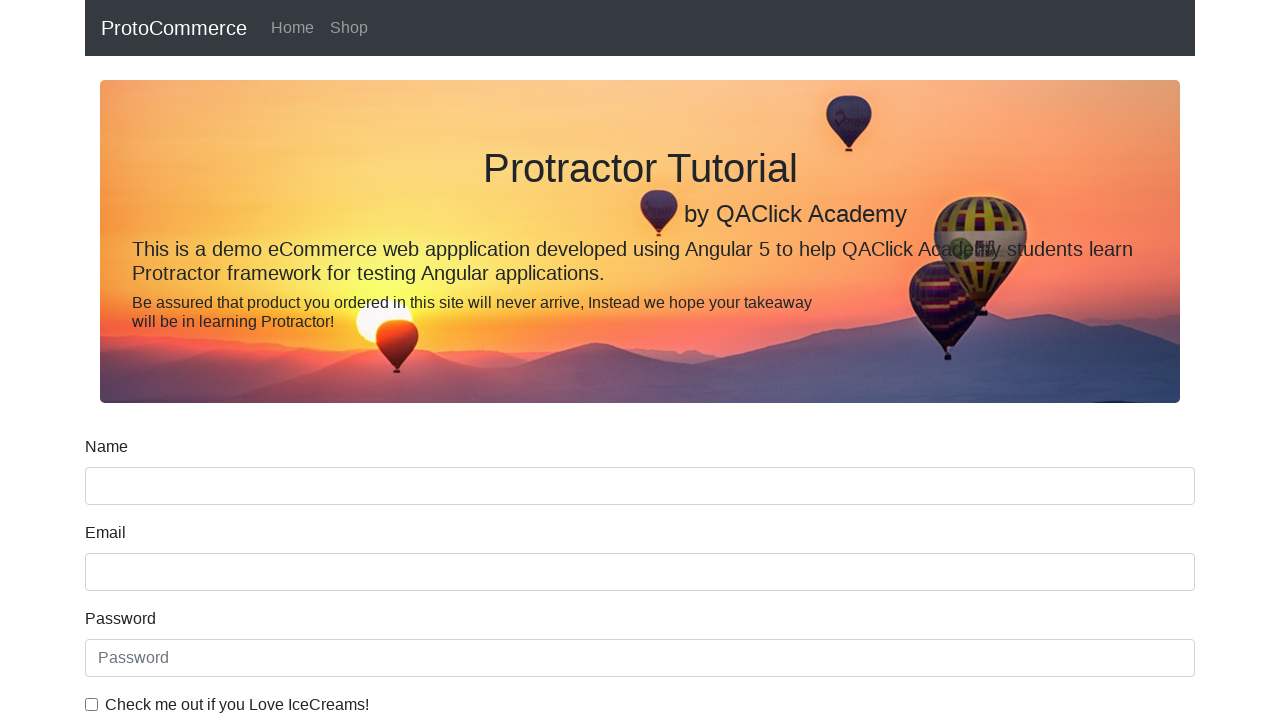

Filled name field with 'Shank' on input[name='name']
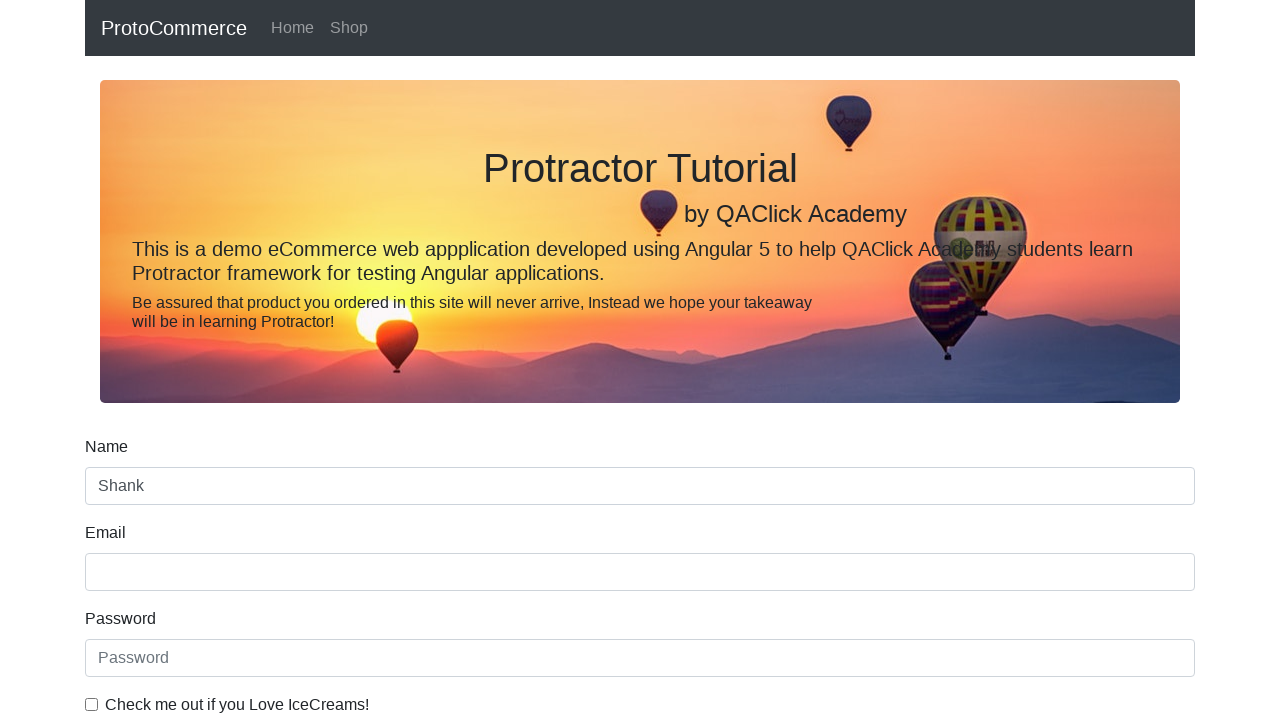

Checked the checkbox at (92, 704) on #exampleCheck1
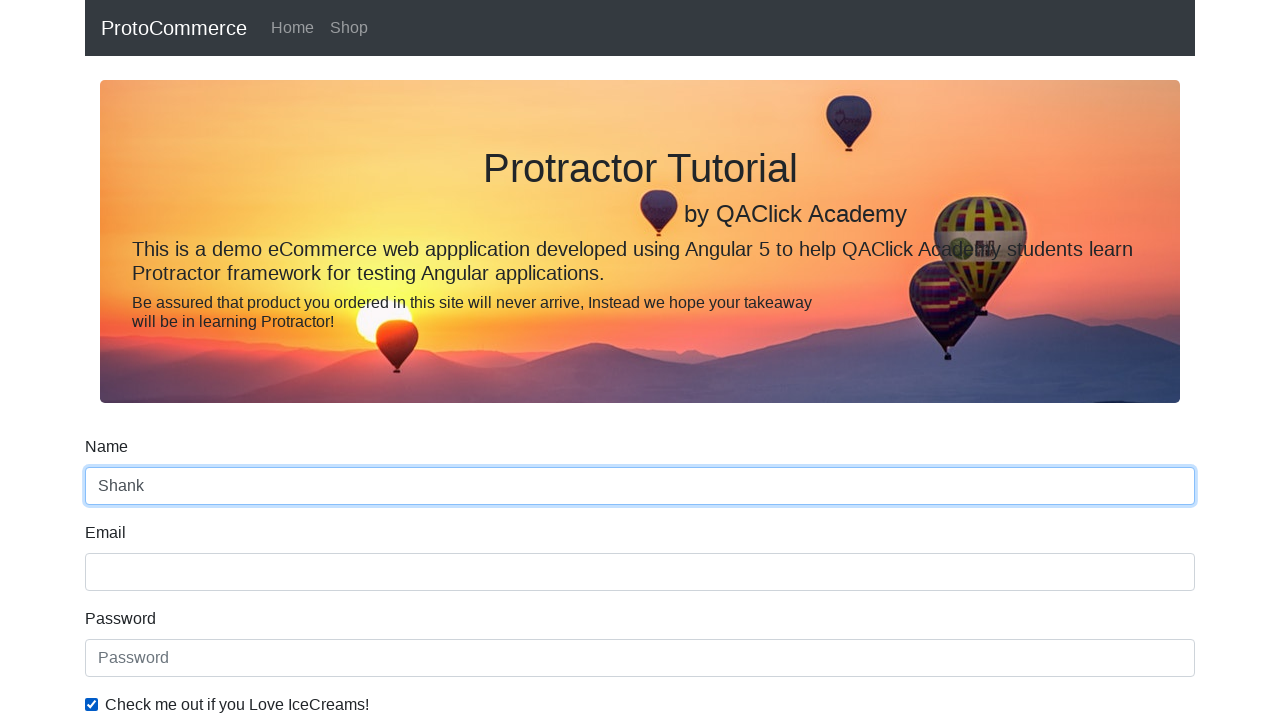

Selected 'Female' from dropdown on #exampleFormControlSelect1
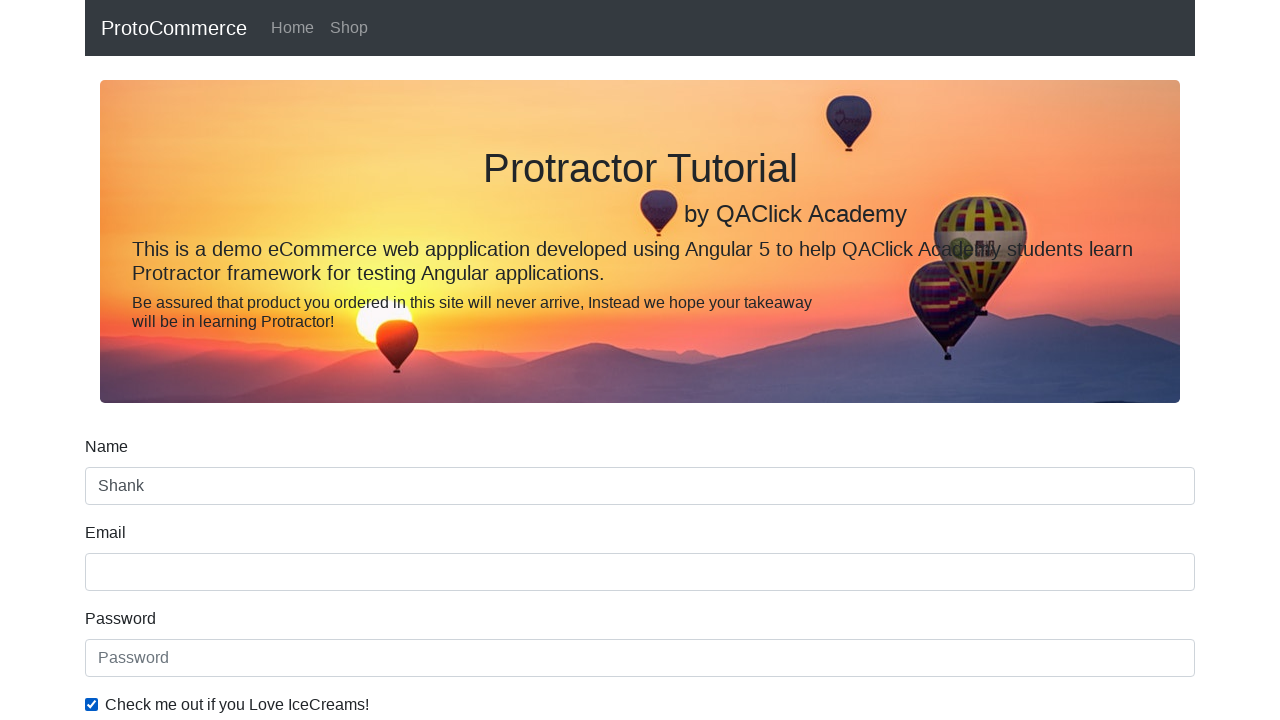

Selected option at index 0 (Male) from dropdown on #exampleFormControlSelect1
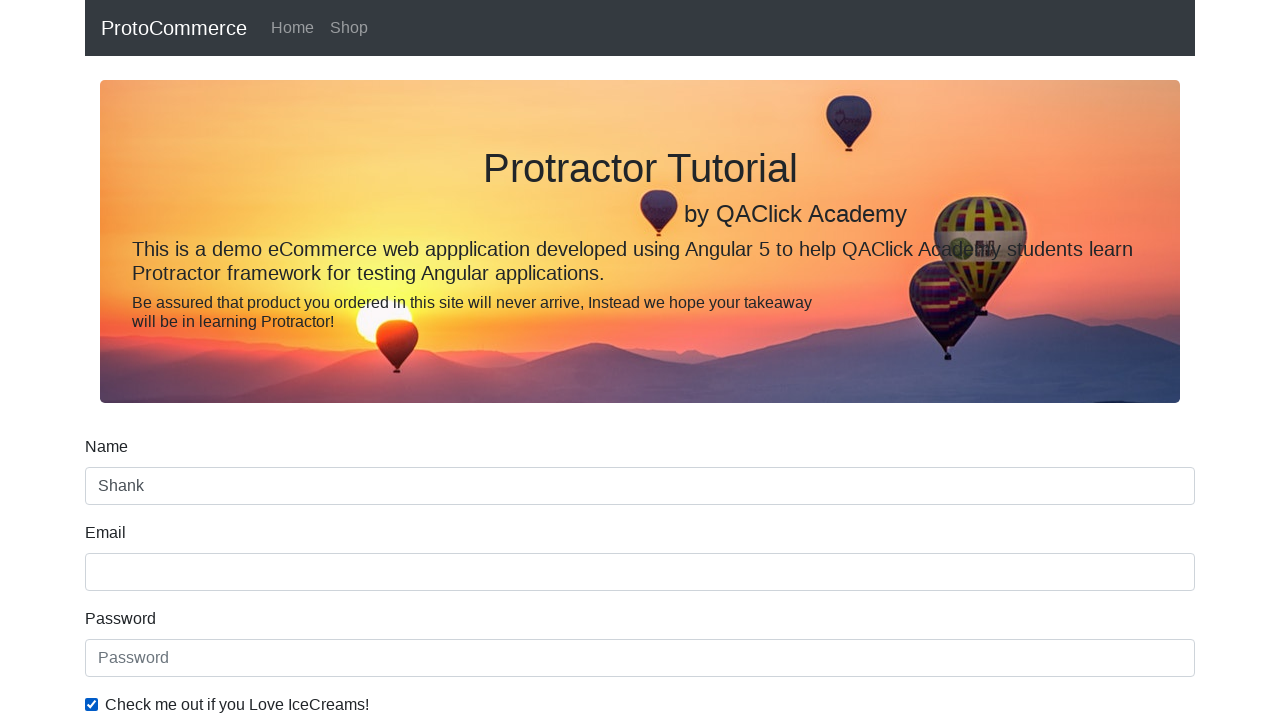

Clicked submit button to submit the form at (123, 491) on input[type='submit']
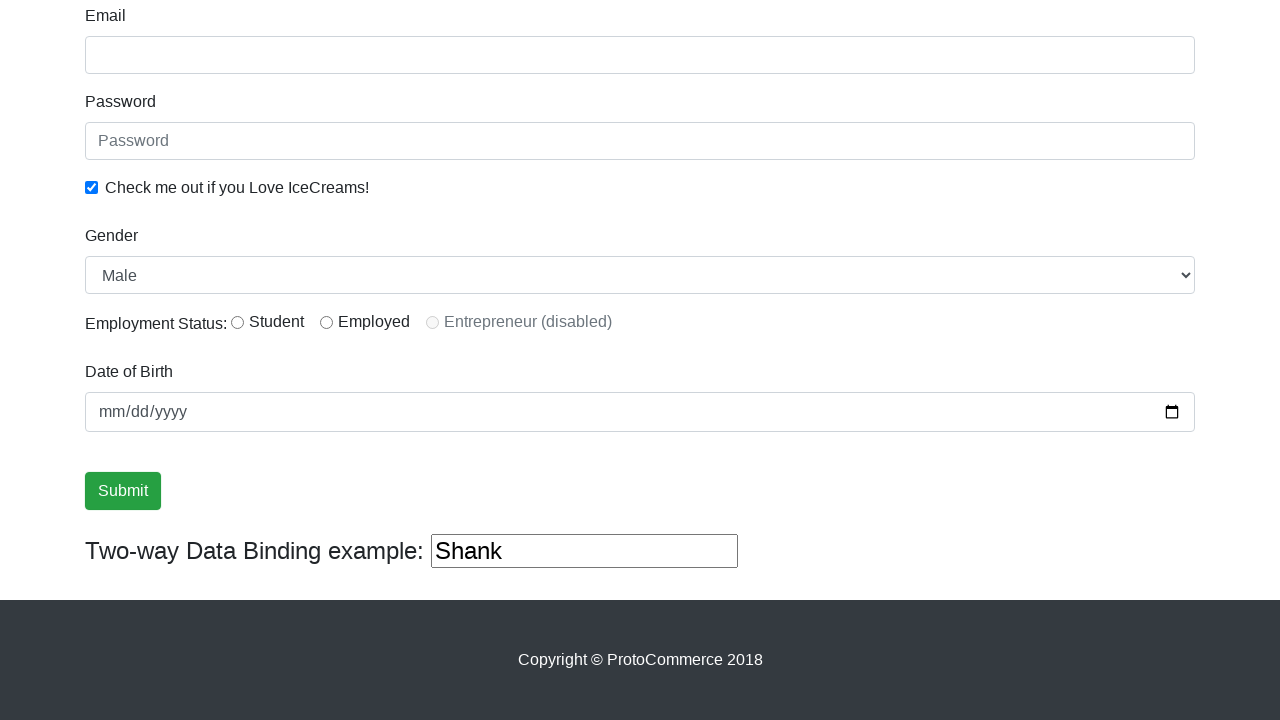

Success message alert appeared
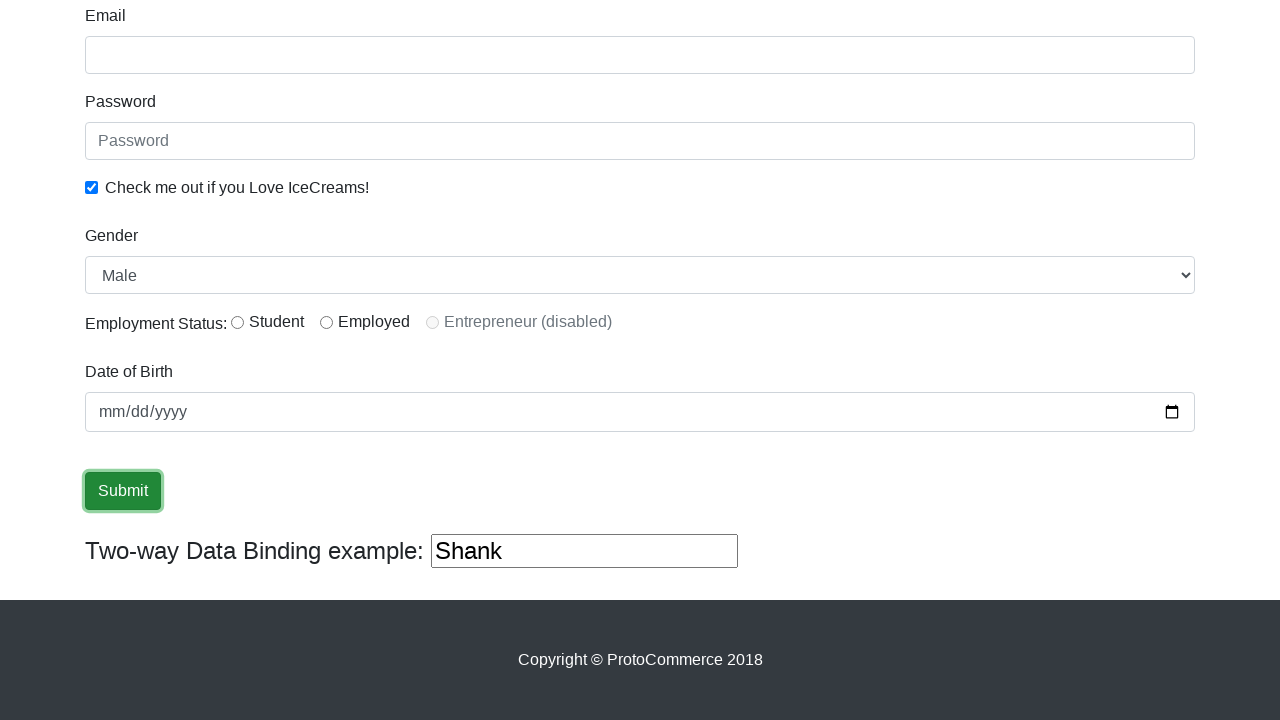

Retrieved success message text
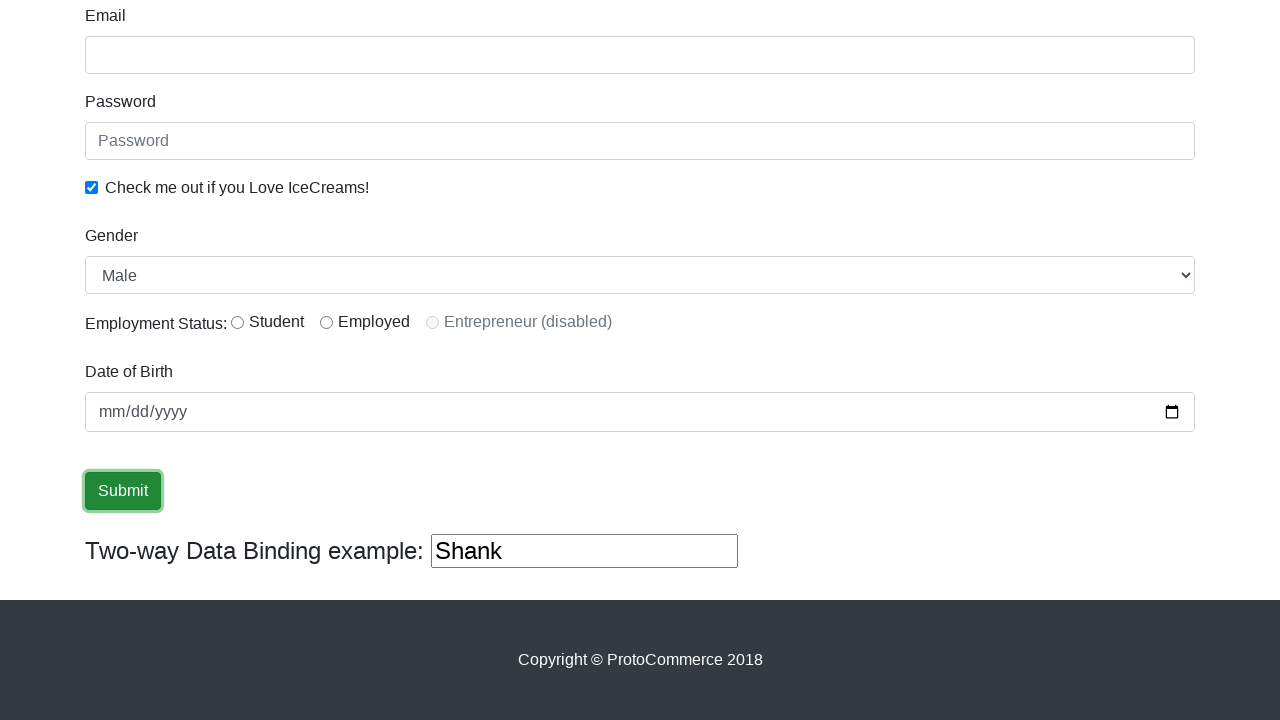

Verified 'Success' text is present in the message
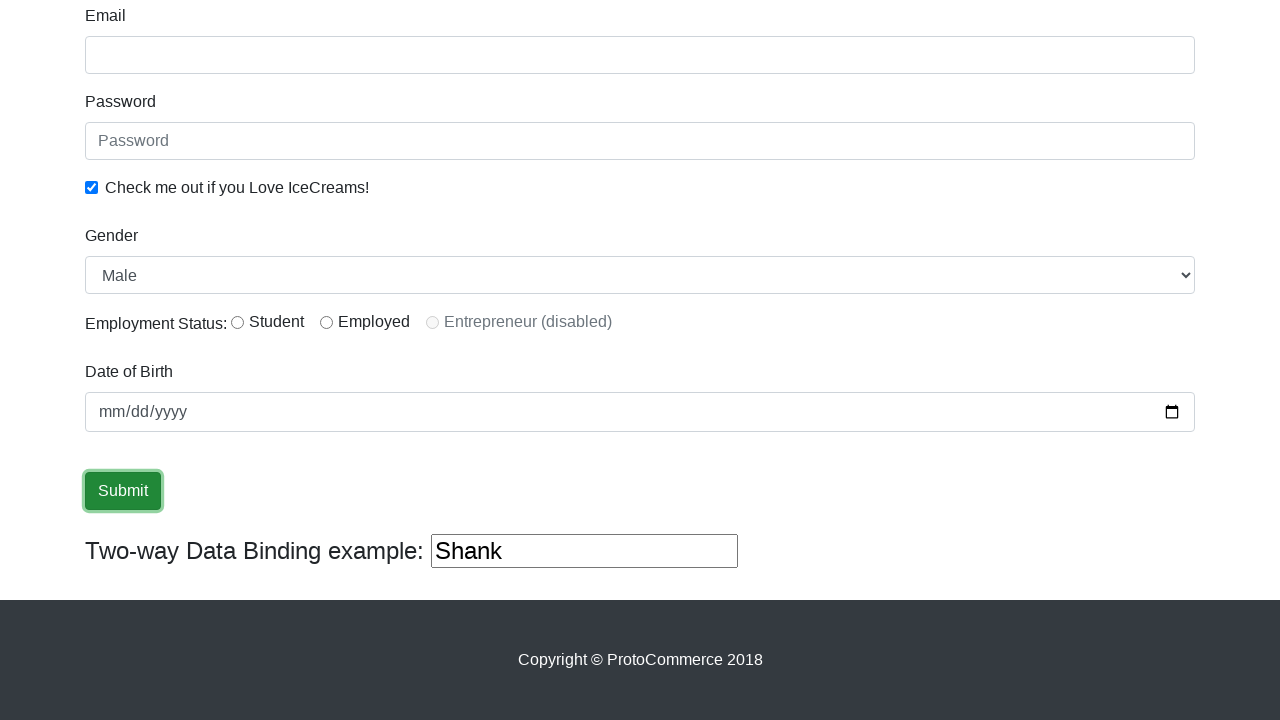

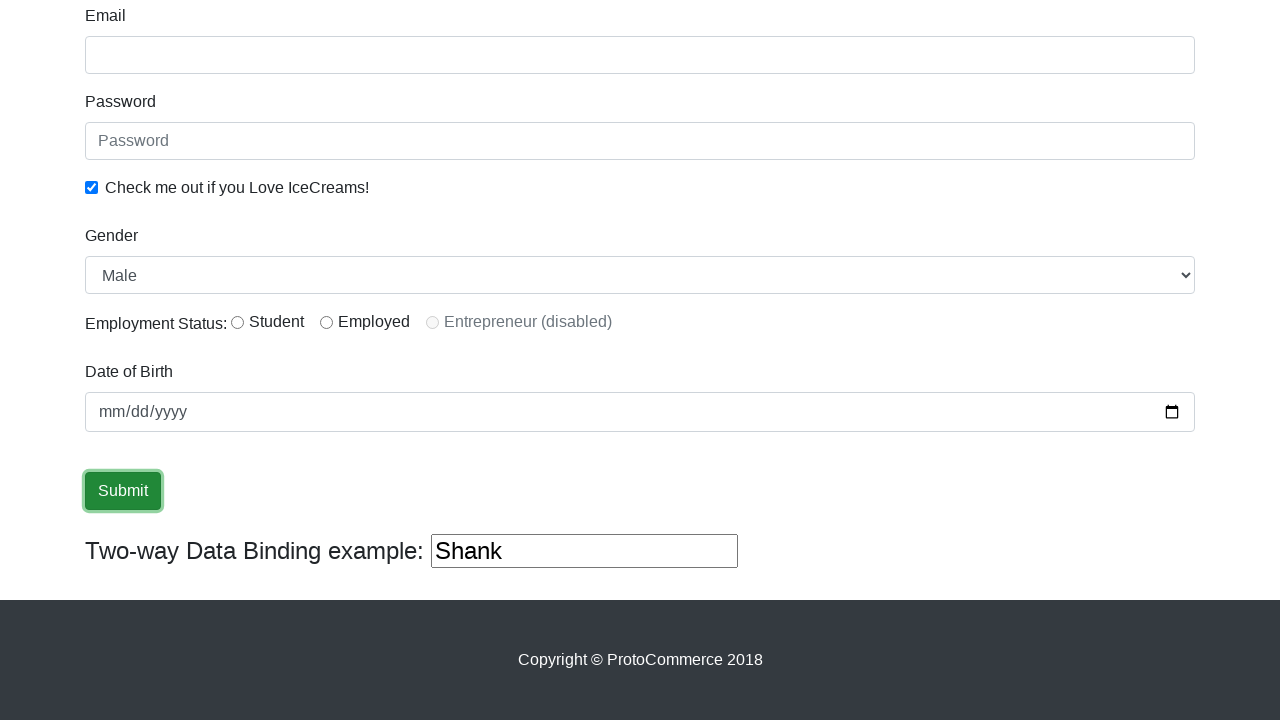